Tests clicking on an element using coordinate offset after scrolling

Starting URL: https://trytestingthis.netlify.app/

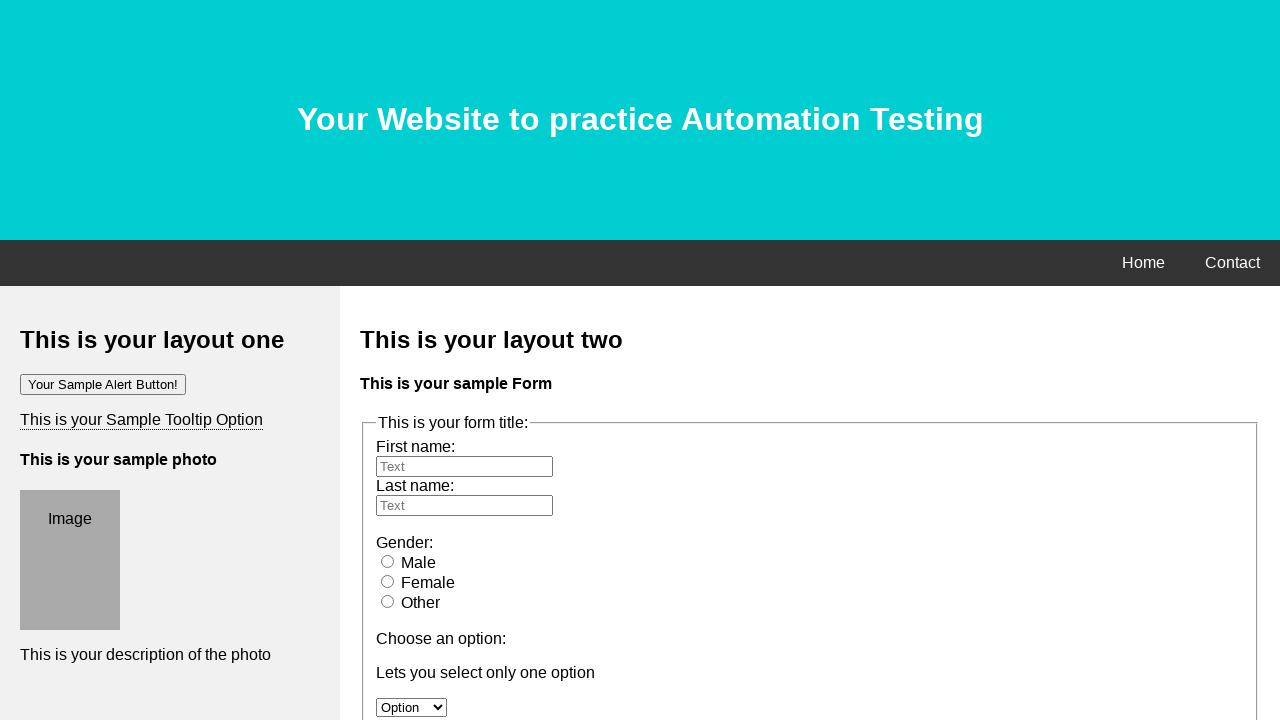

Scrolled down the page by 500 pixels
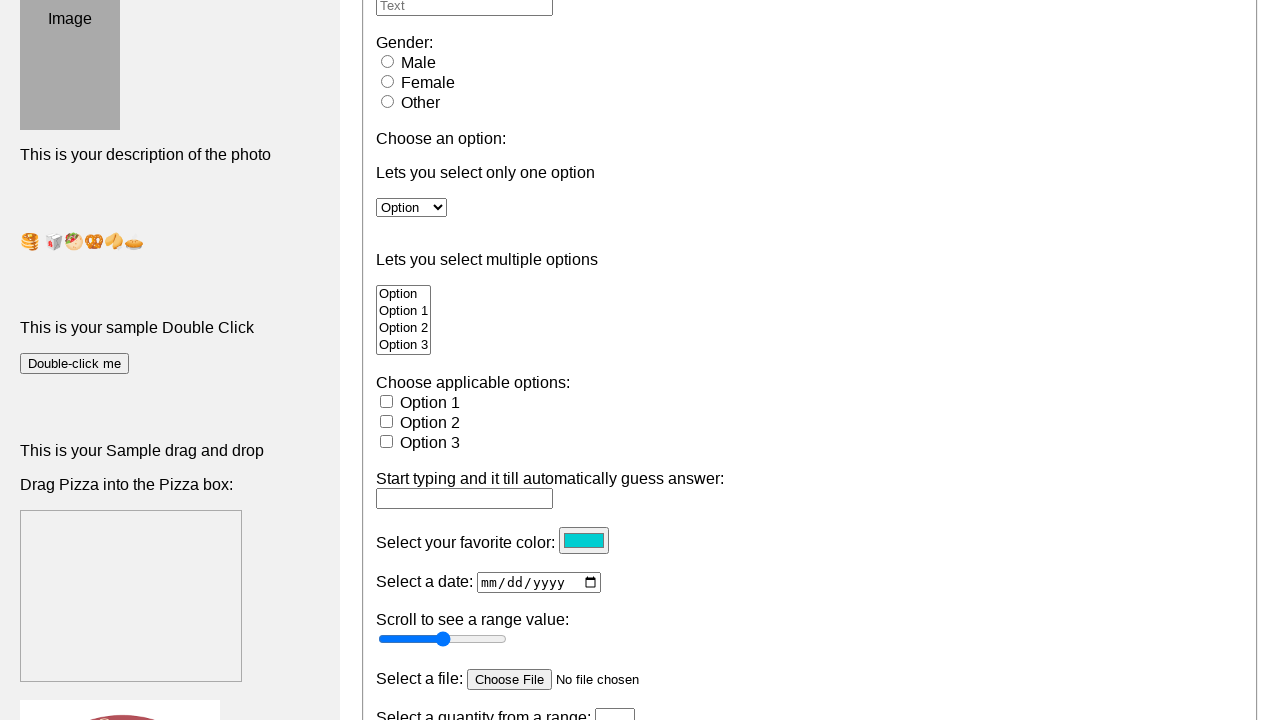

Clicked on the option element using coordinate offset at (412, 207) on #option
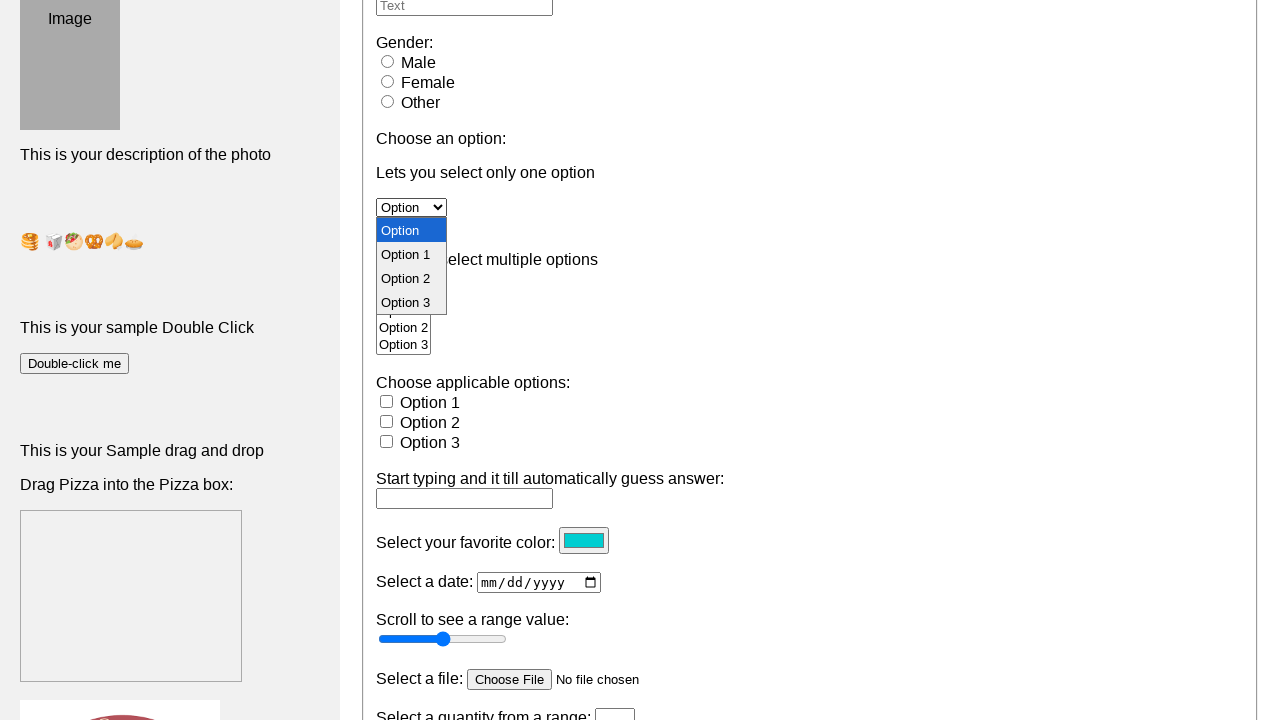

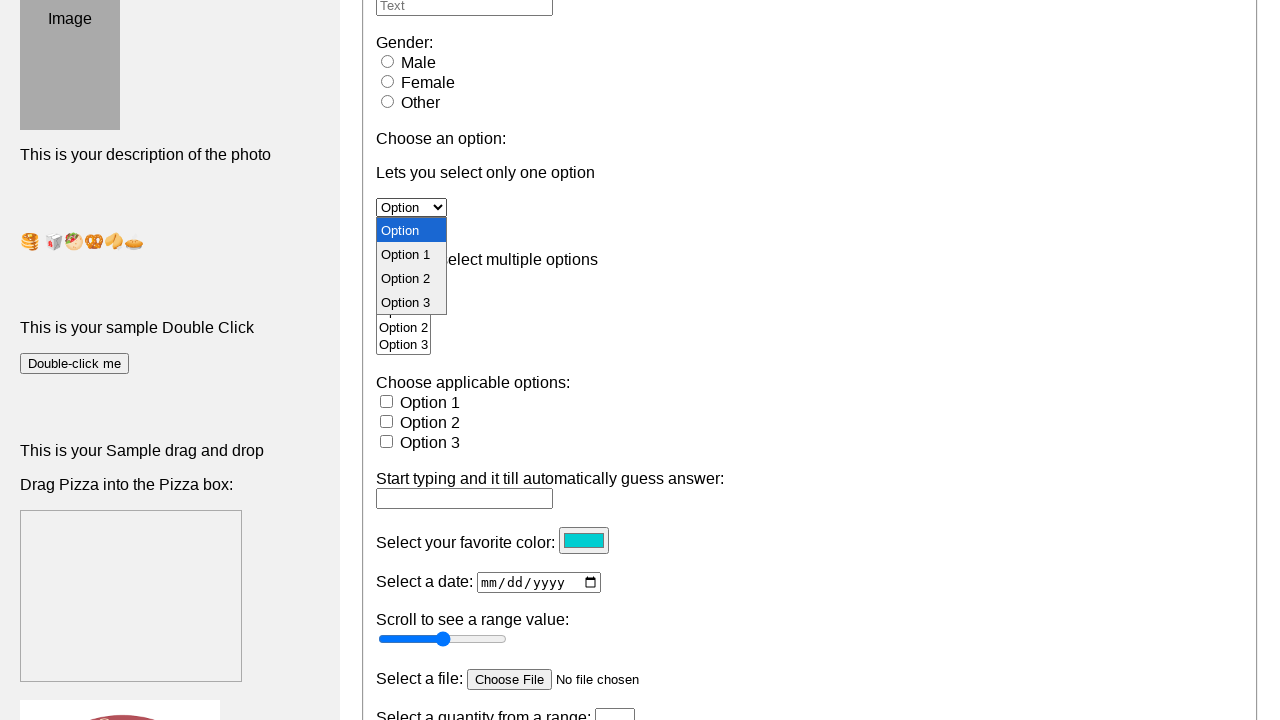